Tests JavaScript prompt alert functionality in an iframe by clicking a button, entering text in the prompt, and verifying the text appears on the page

Starting URL: https://www.w3schools.com/js/tryit.asp?filename=tryjs_prompt

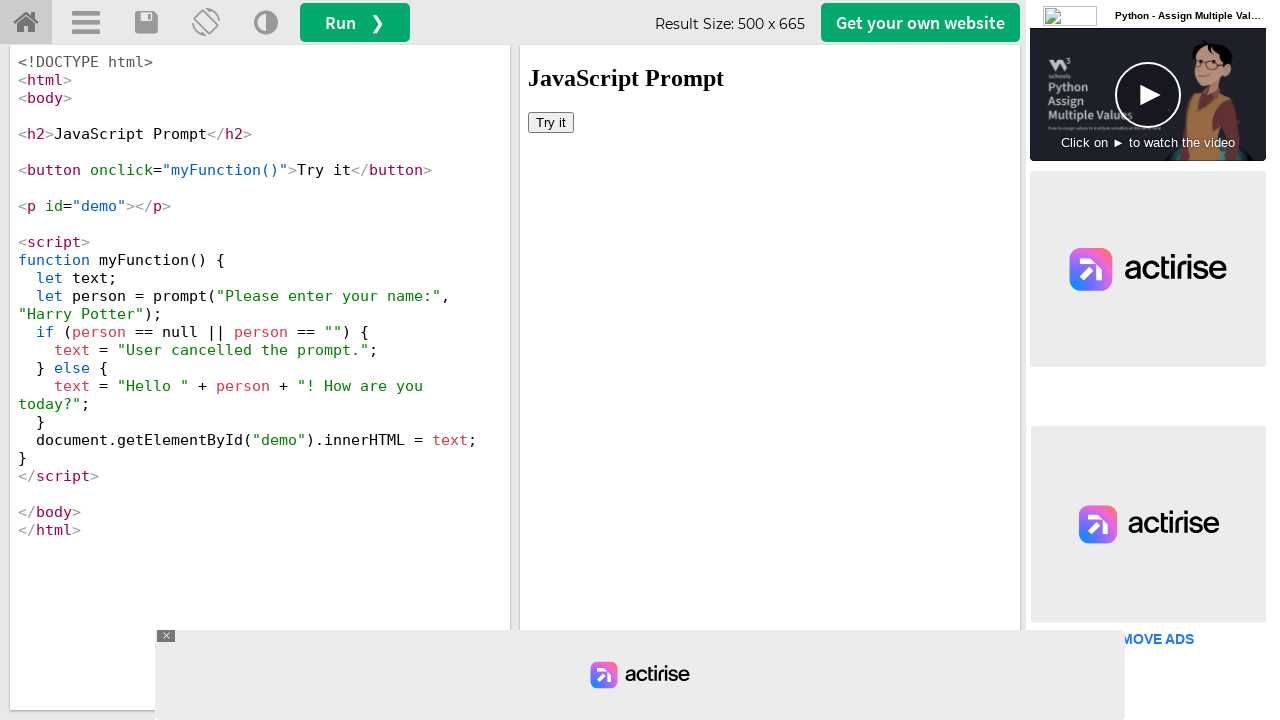

Located and switched to iframe with ID 'iframeResult'
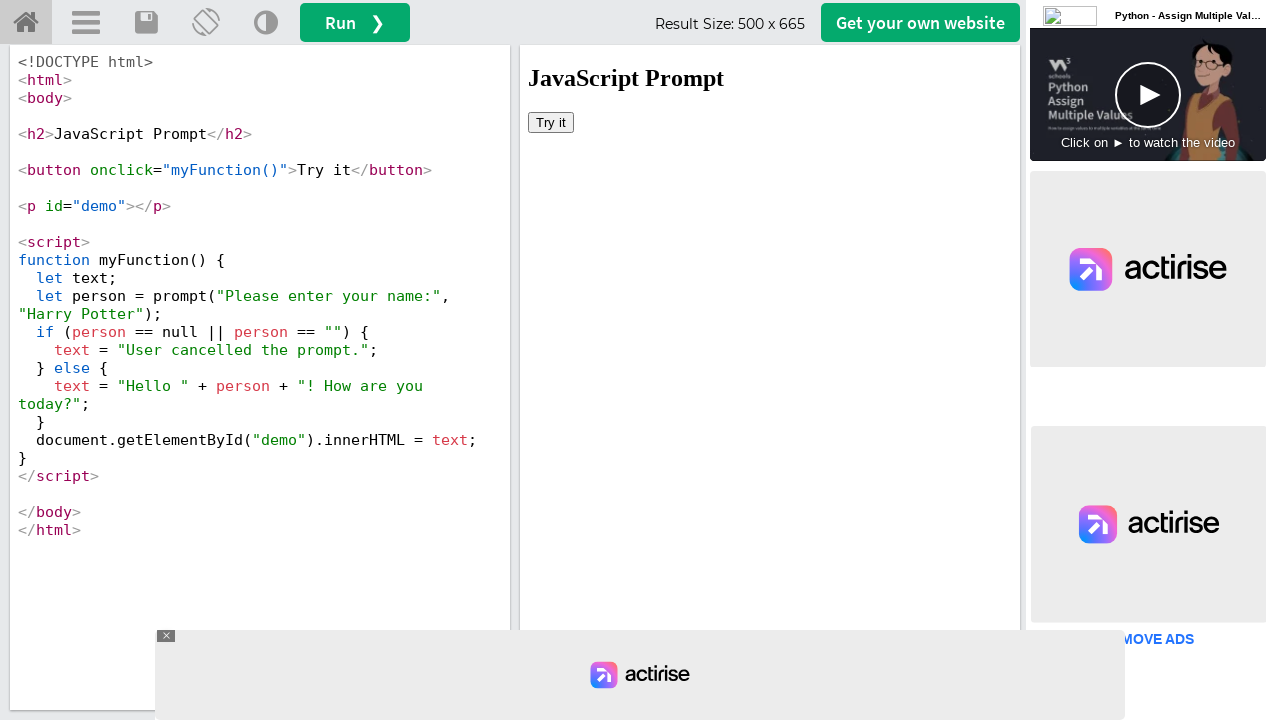

Clicked the 'Try it' button to trigger JavaScript prompt at (551, 122) on #iframeResult >> nth=0 >> internal:control=enter-frame >> xpath=//p[@id='demo']/
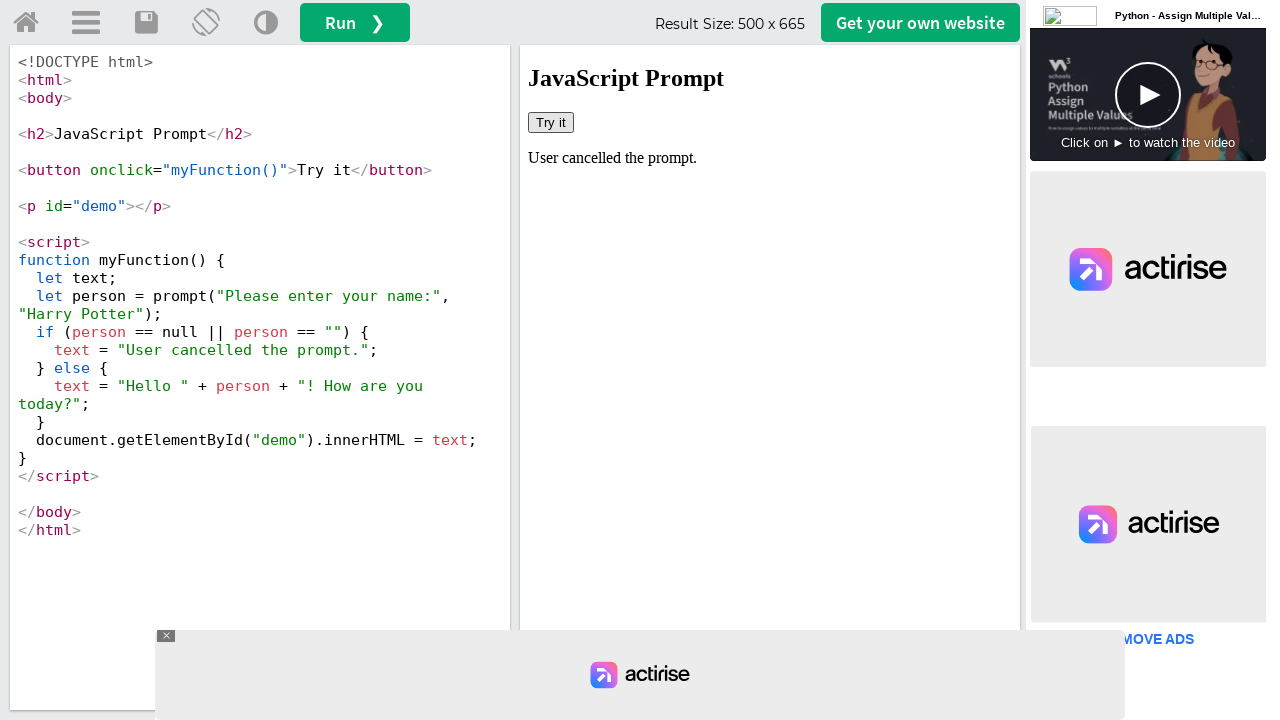

Set up dialog handler to accept prompt with text 'Monisha'
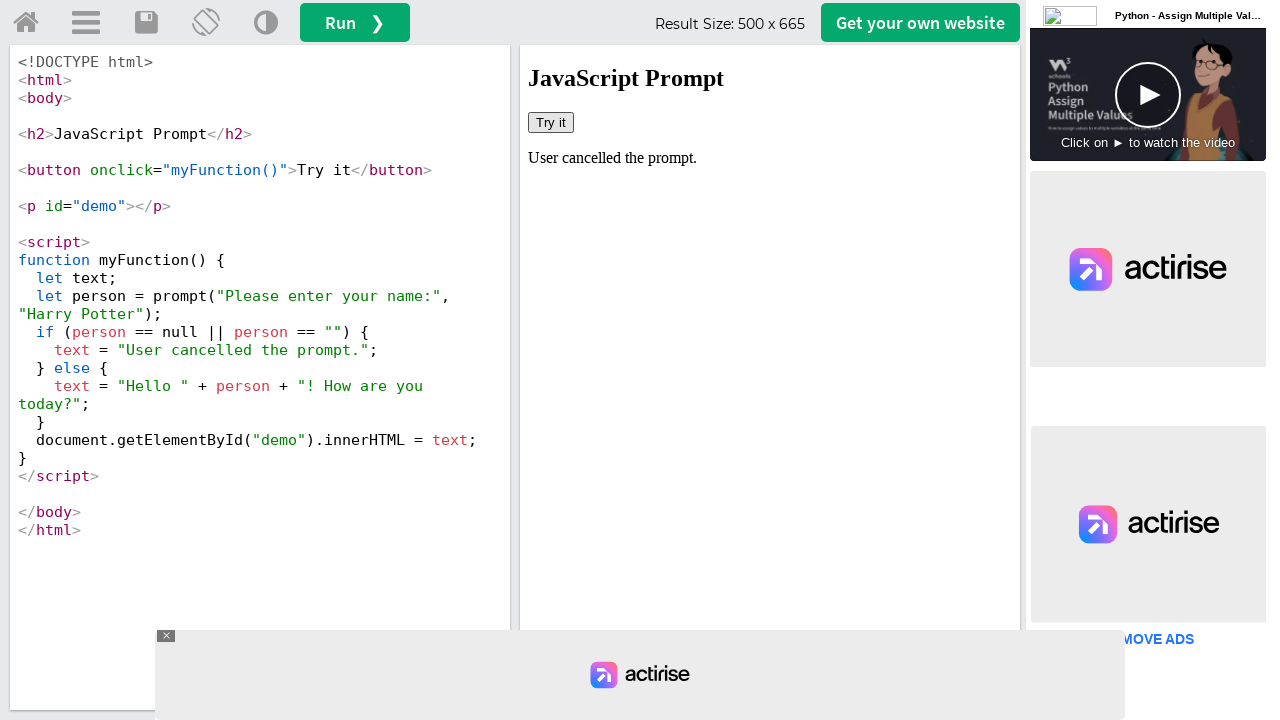

Retrieved text content from demo element
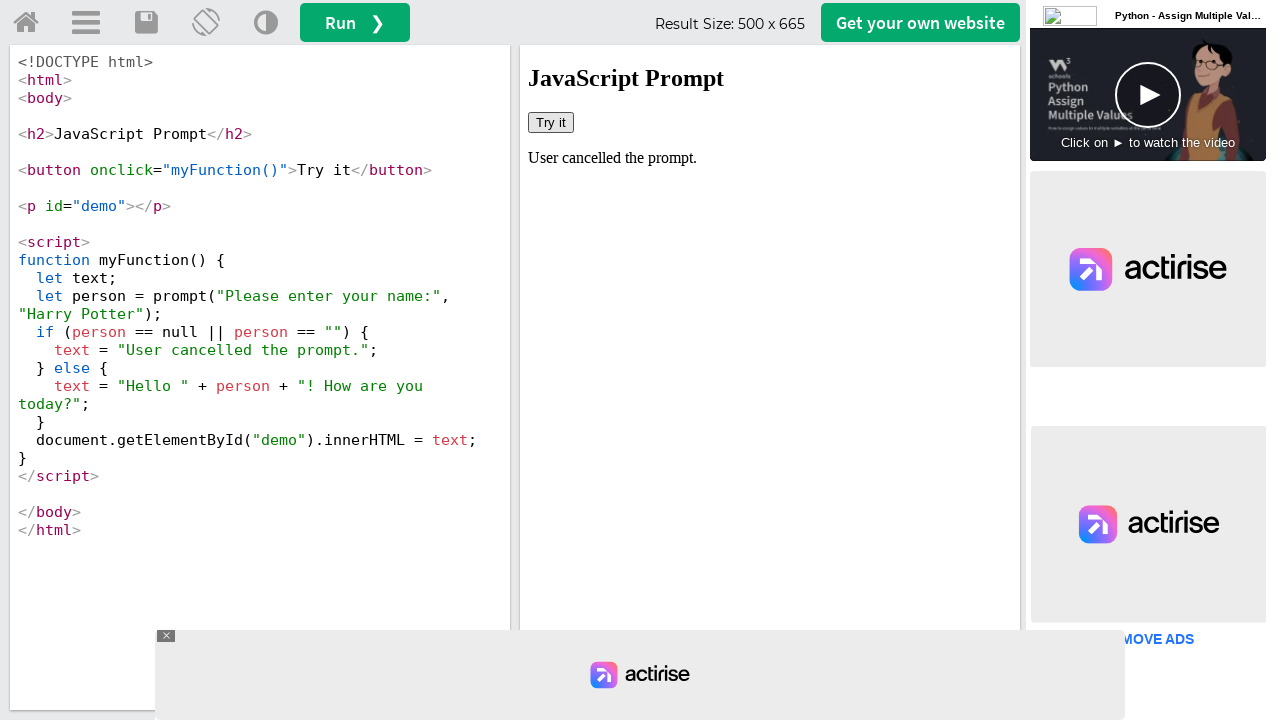

Verification failed: 'Monisha' does not appear in demo element text
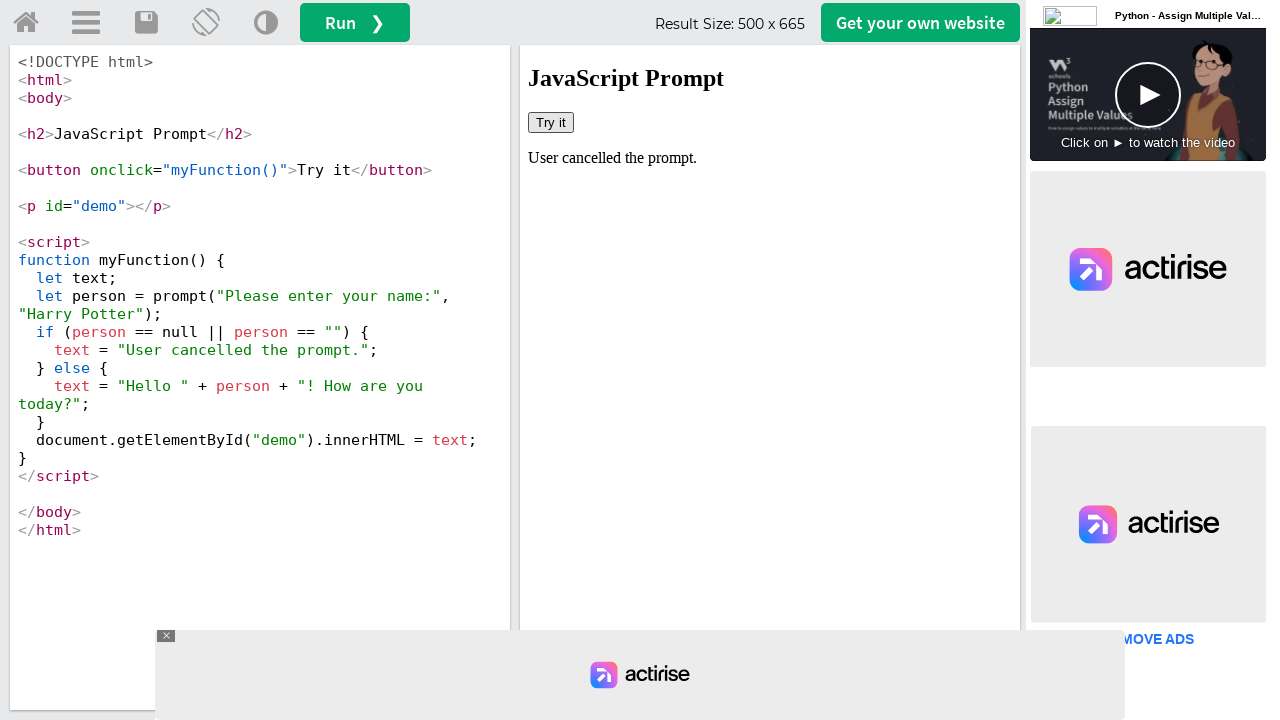

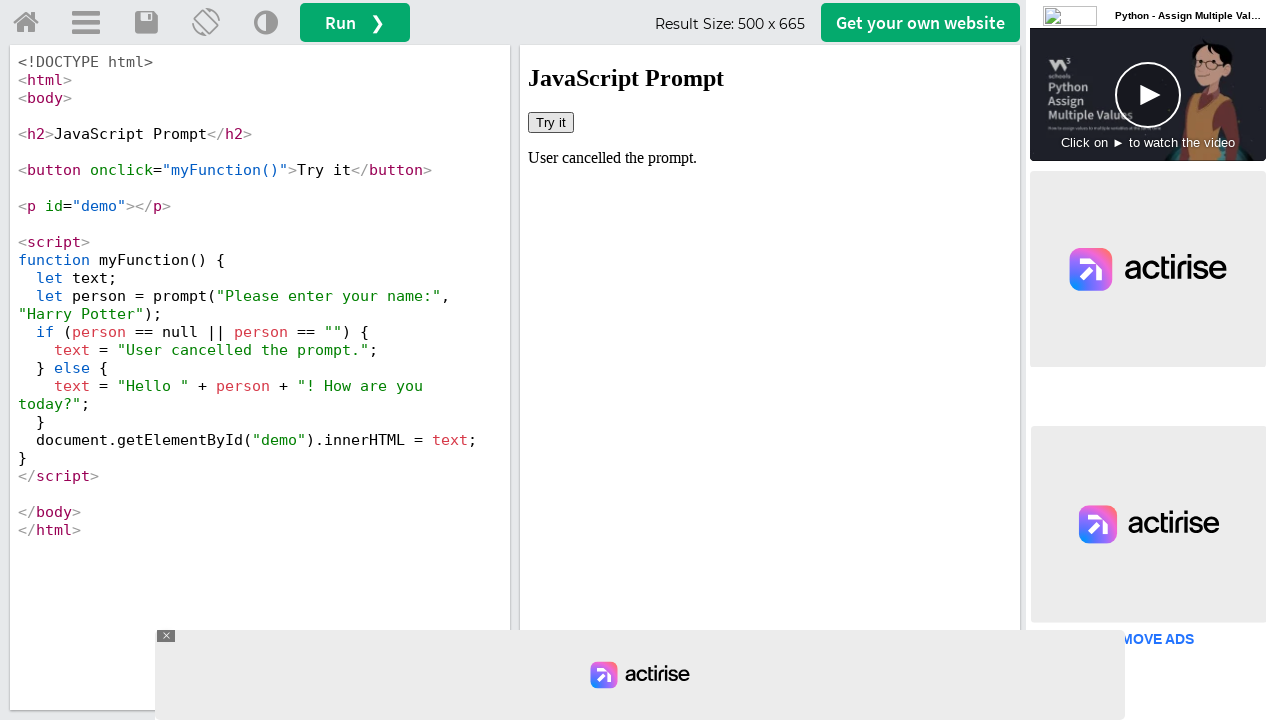